Navigates to Python.org website and retrieves the page title

Starting URL: http://www.python.org

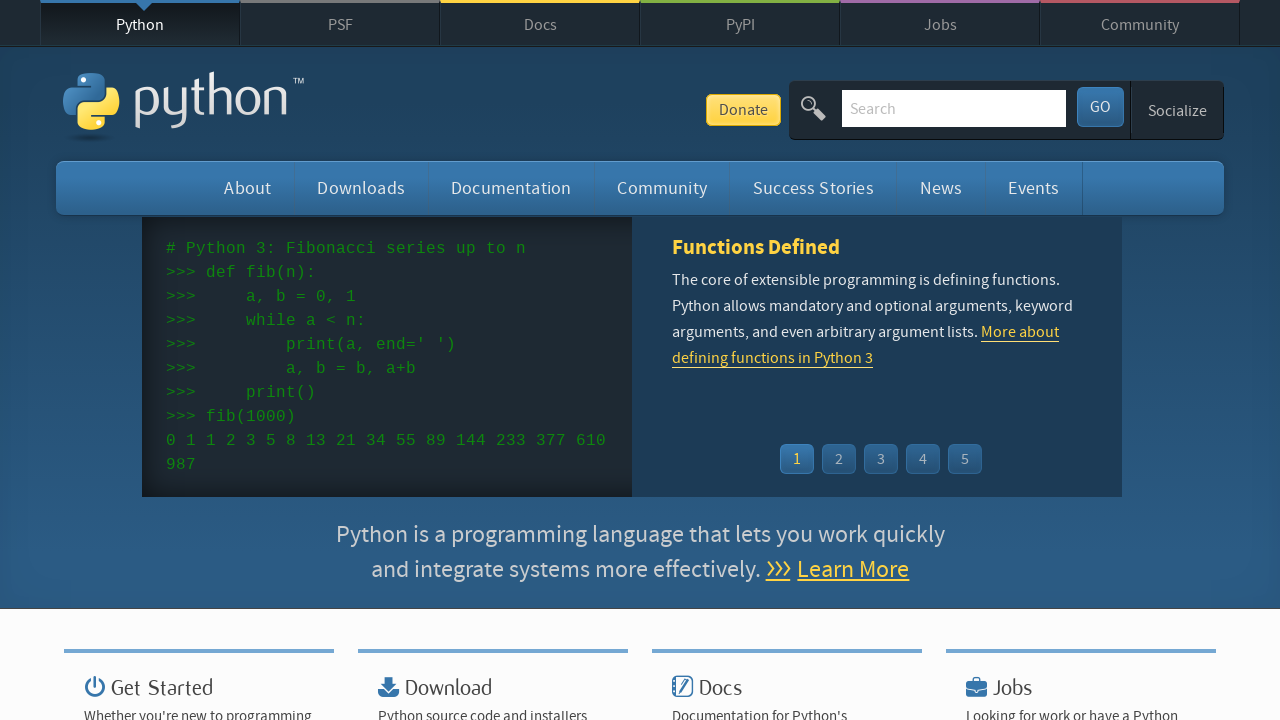

Navigated to Python.org website
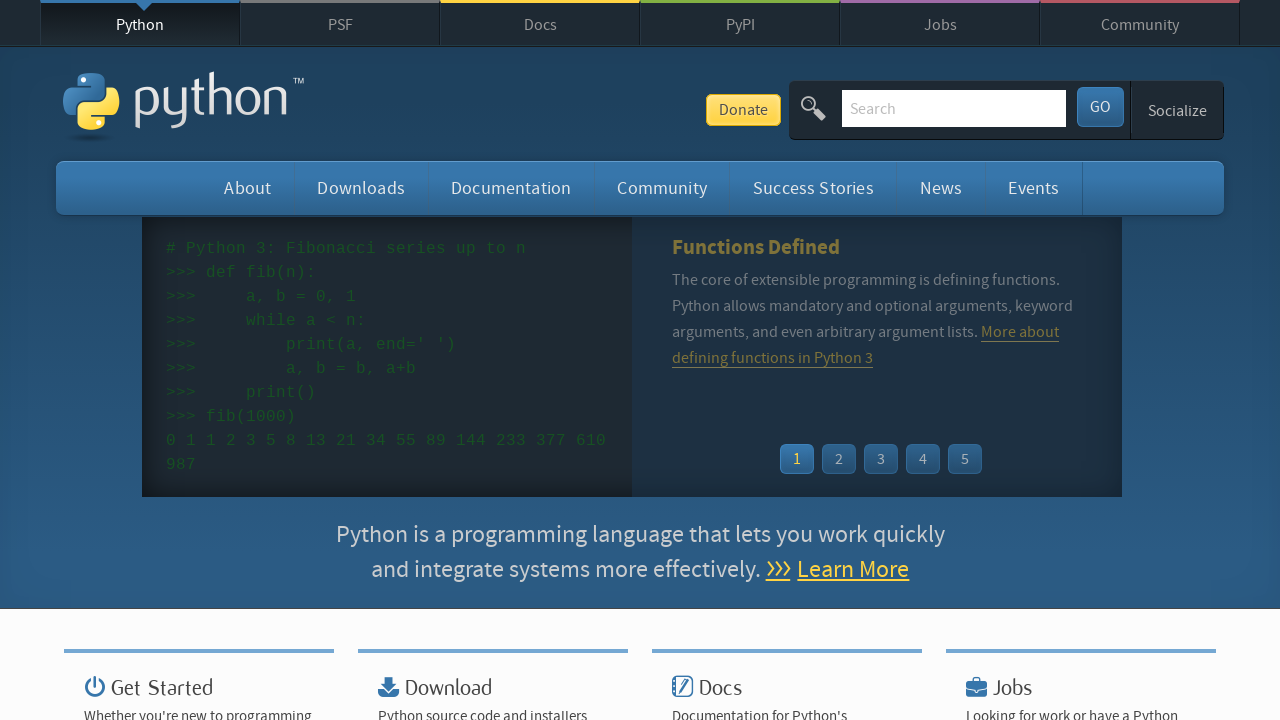

Retrieved page title: Welcome to Python.org
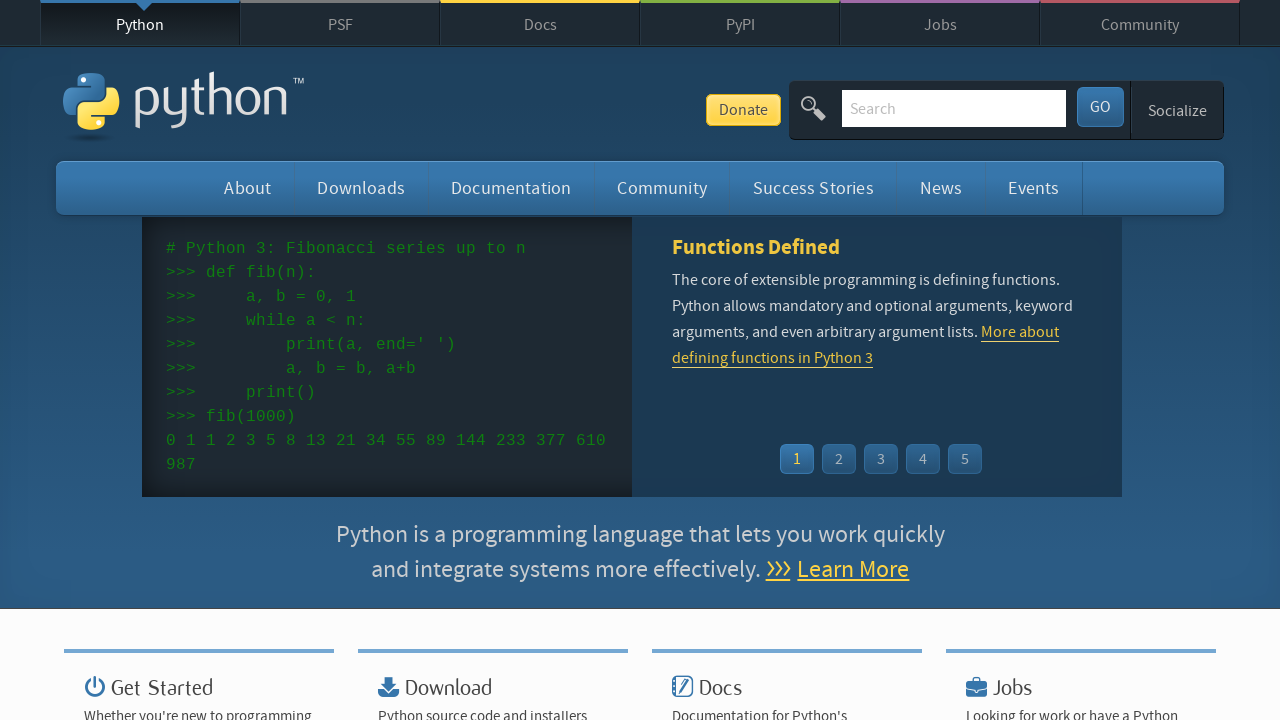

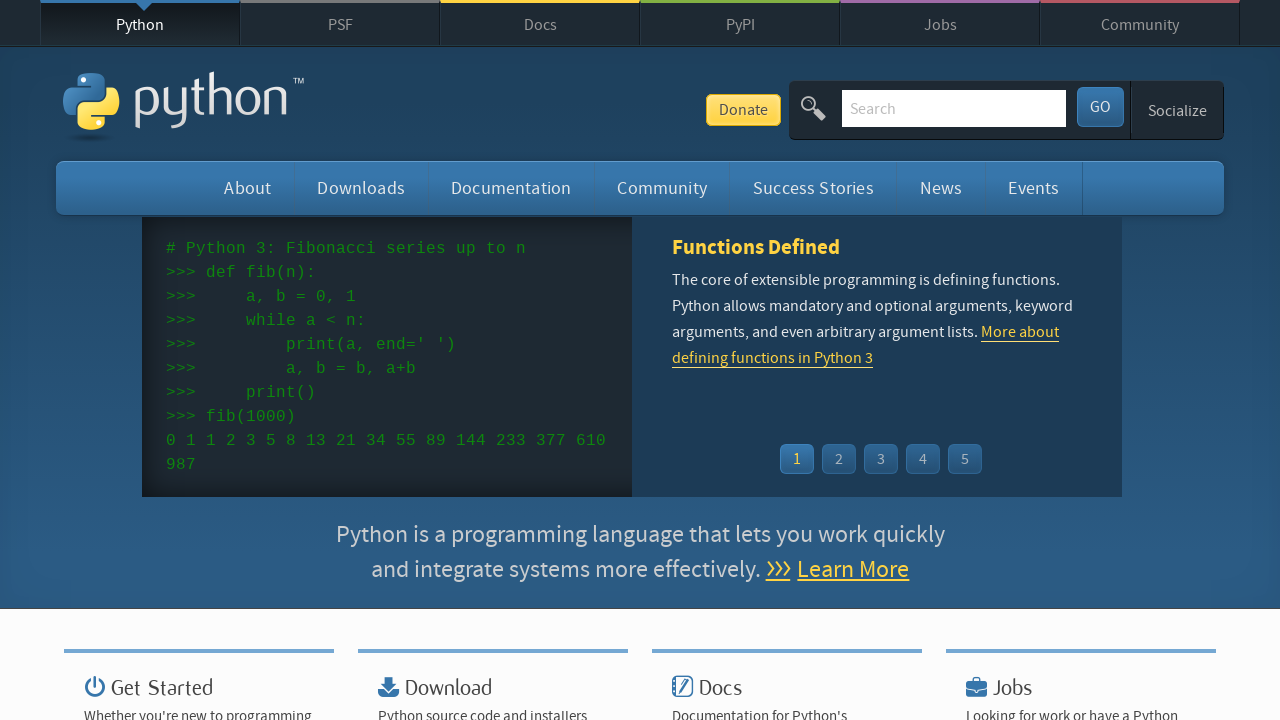